Tests keyboard key press functionality by sending the Space key and Left arrow key to an input element and verifying the displayed result text matches the expected key pressed.

Starting URL: http://the-internet.herokuapp.com/key_presses

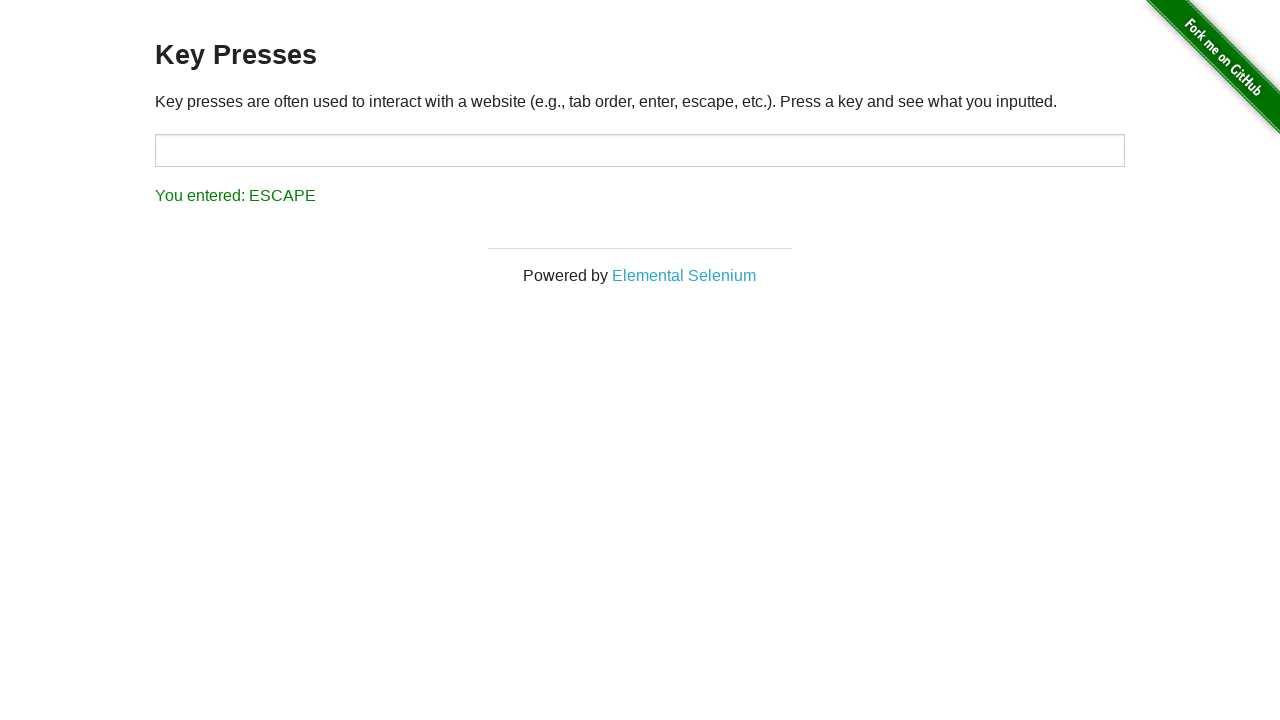

Navigated to key presses test page
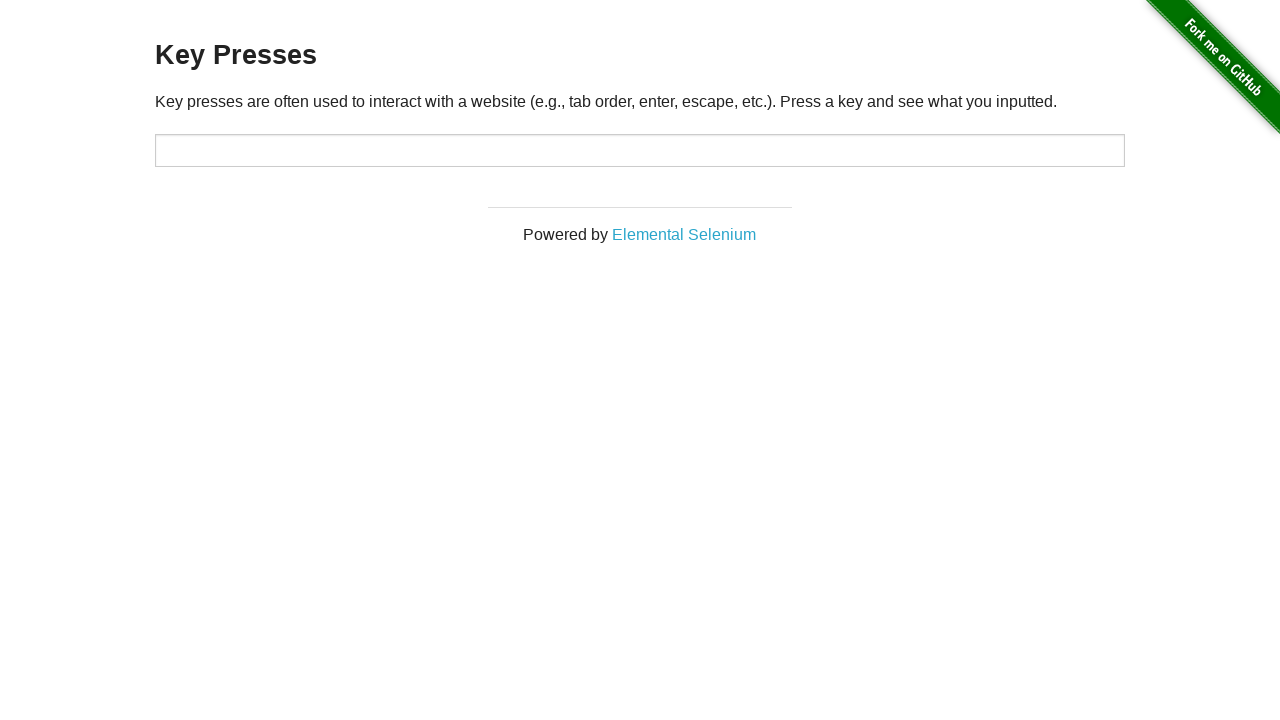

Pressed Space key on target element on #target
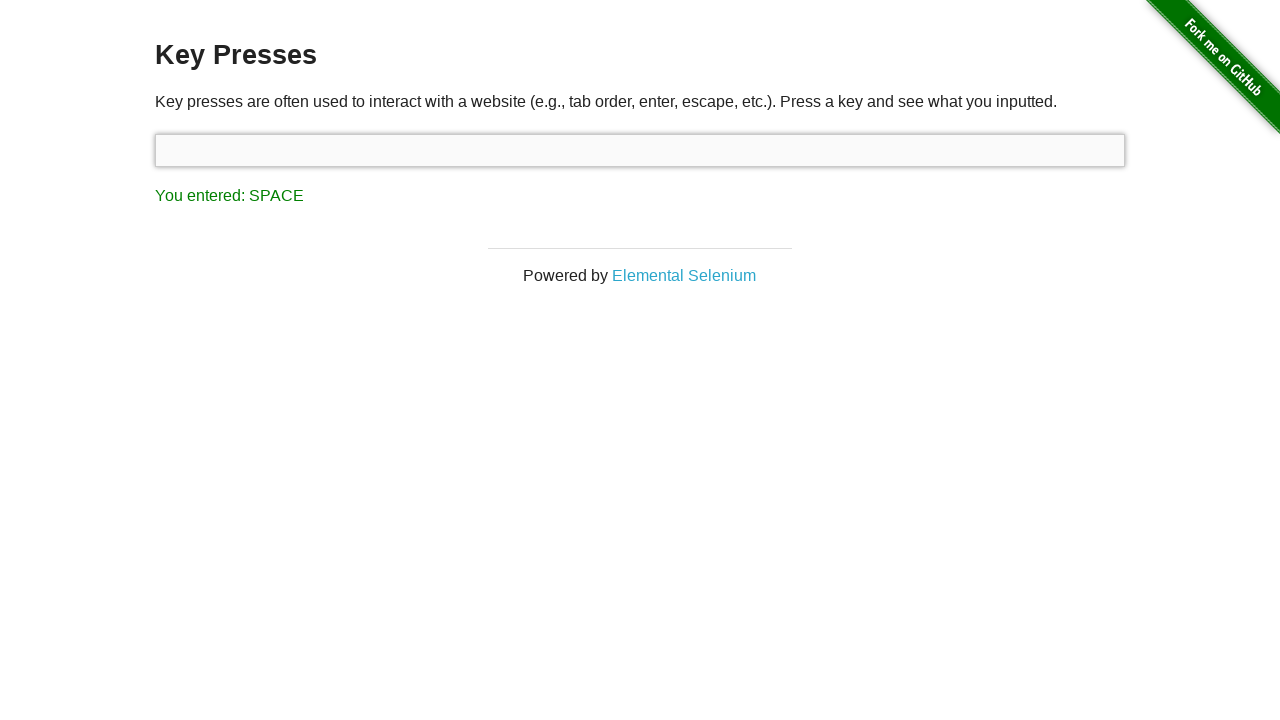

Retrieved result text after Space key press
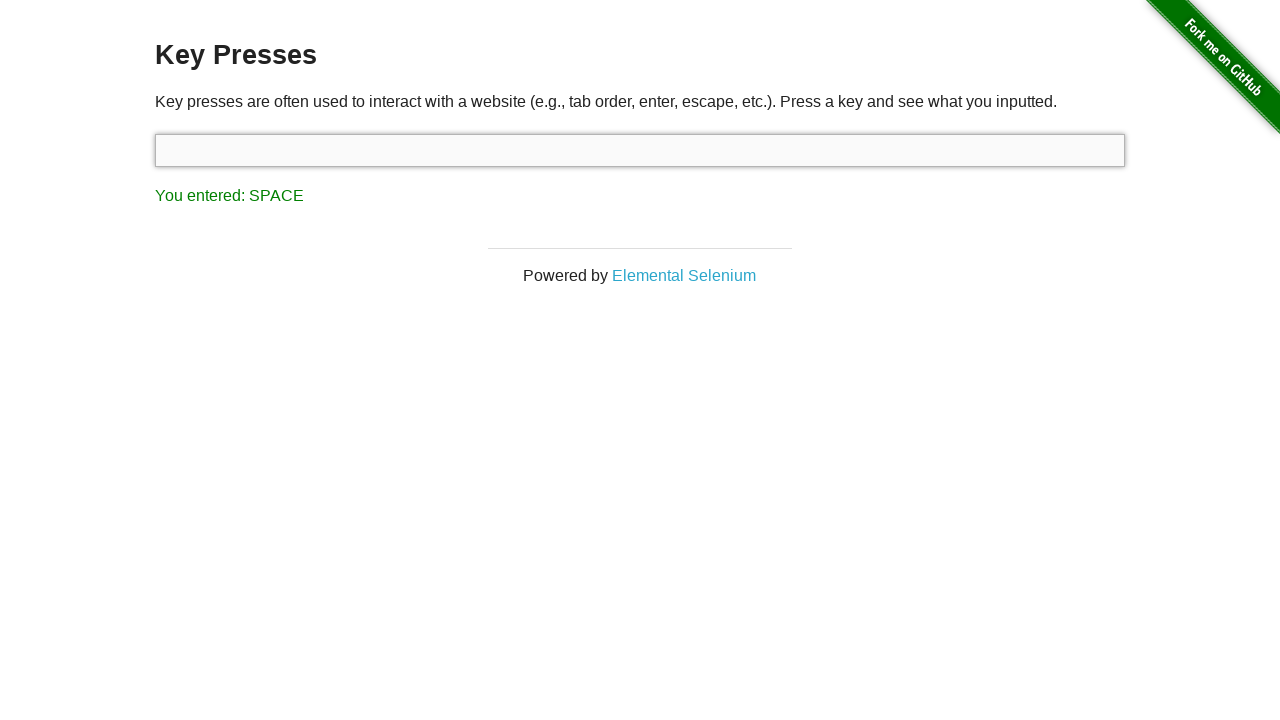

Verified result text matches 'You entered: SPACE'
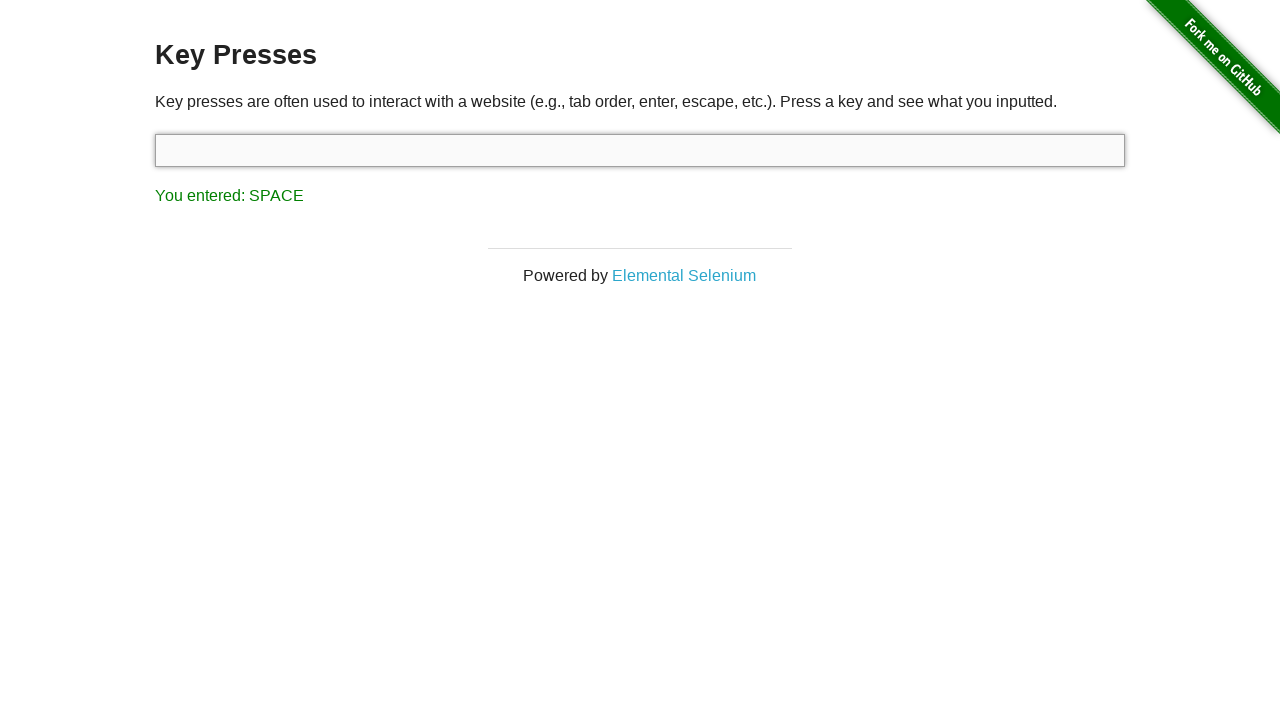

Pressed Left arrow key using keyboard
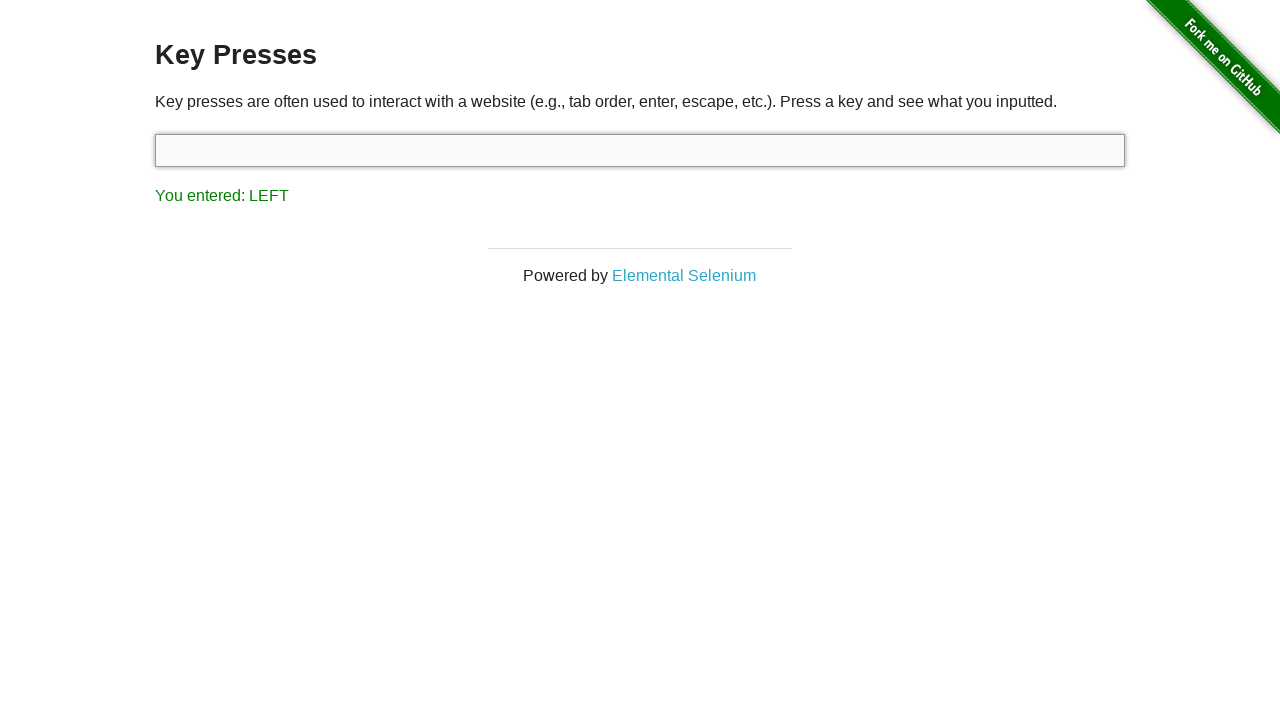

Retrieved result text after Left arrow key press
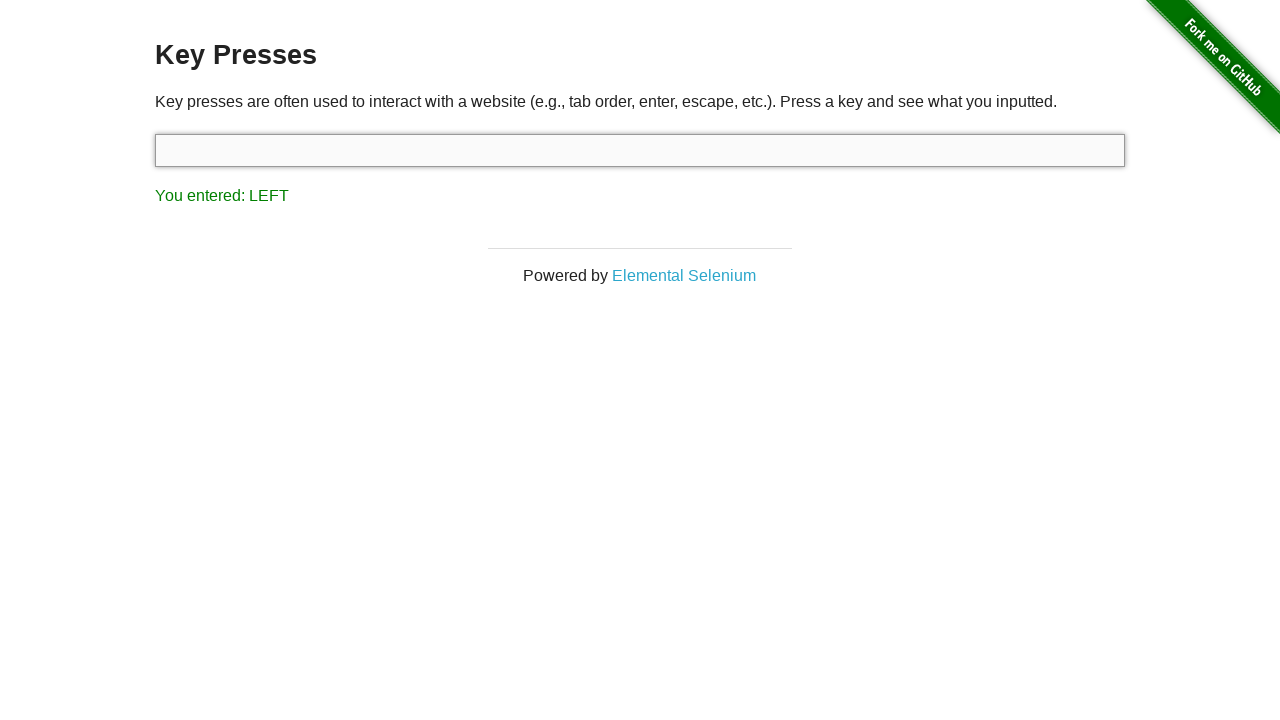

Verified result text matches 'You entered: LEFT'
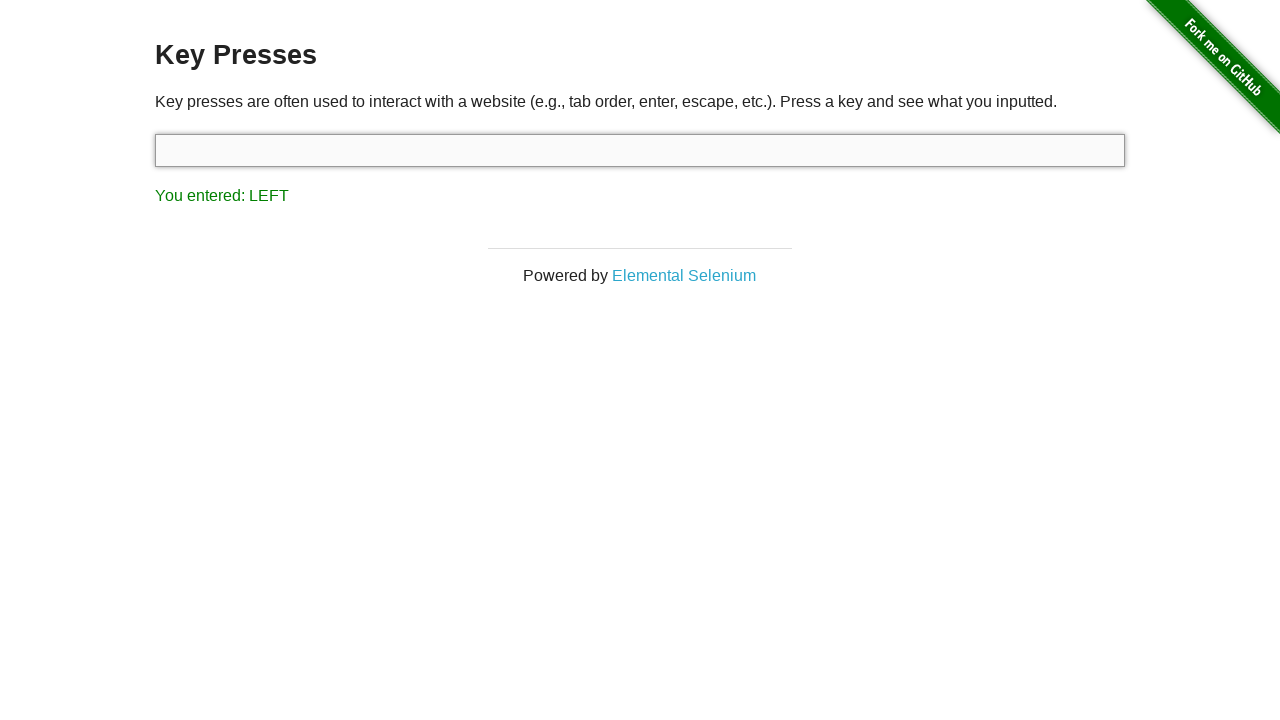

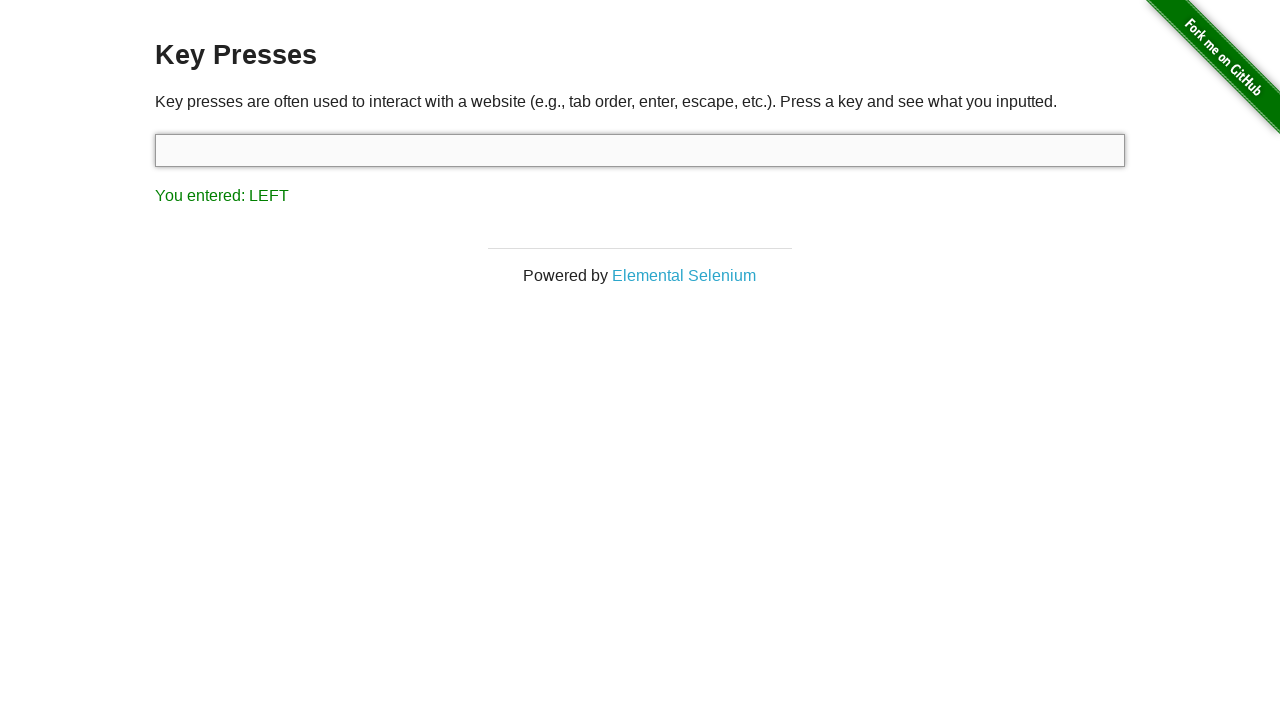